Tests filtering to display only active (not completed) items

Starting URL: https://demo.playwright.dev/todomvc

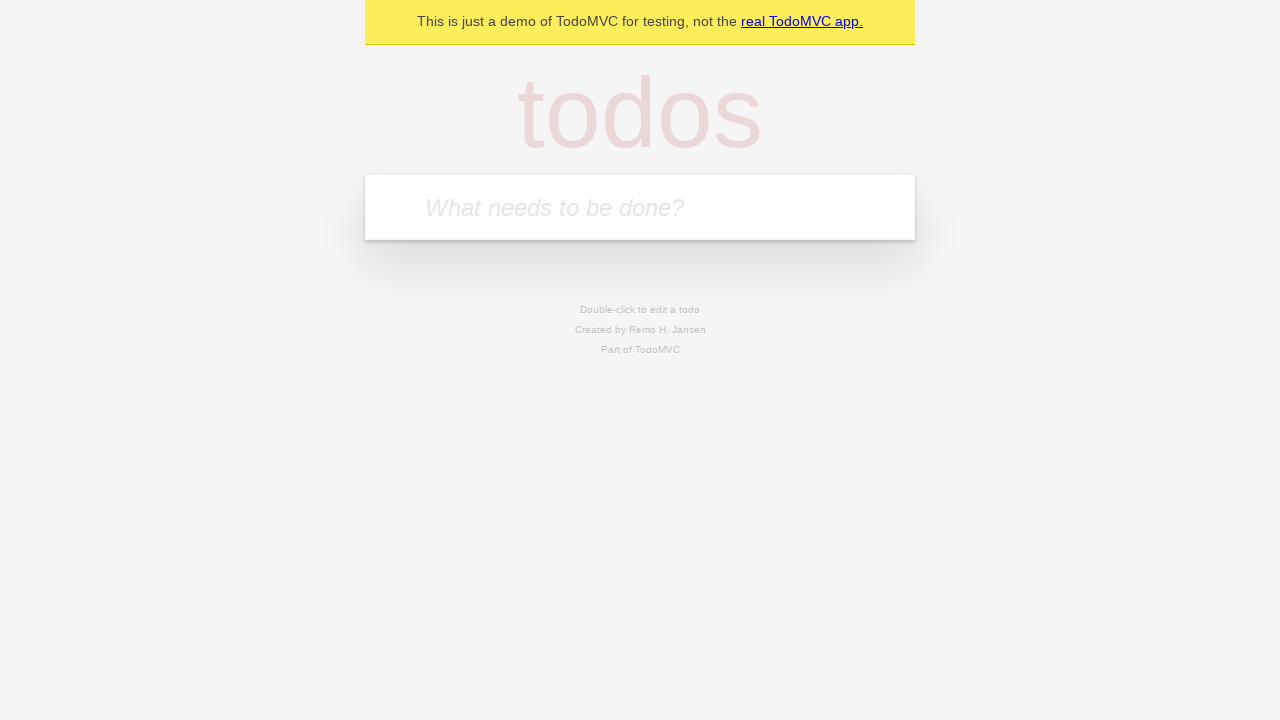

Filled todo input field with 'buy some cheese' on internal:attr=[placeholder="What needs to be done?"i]
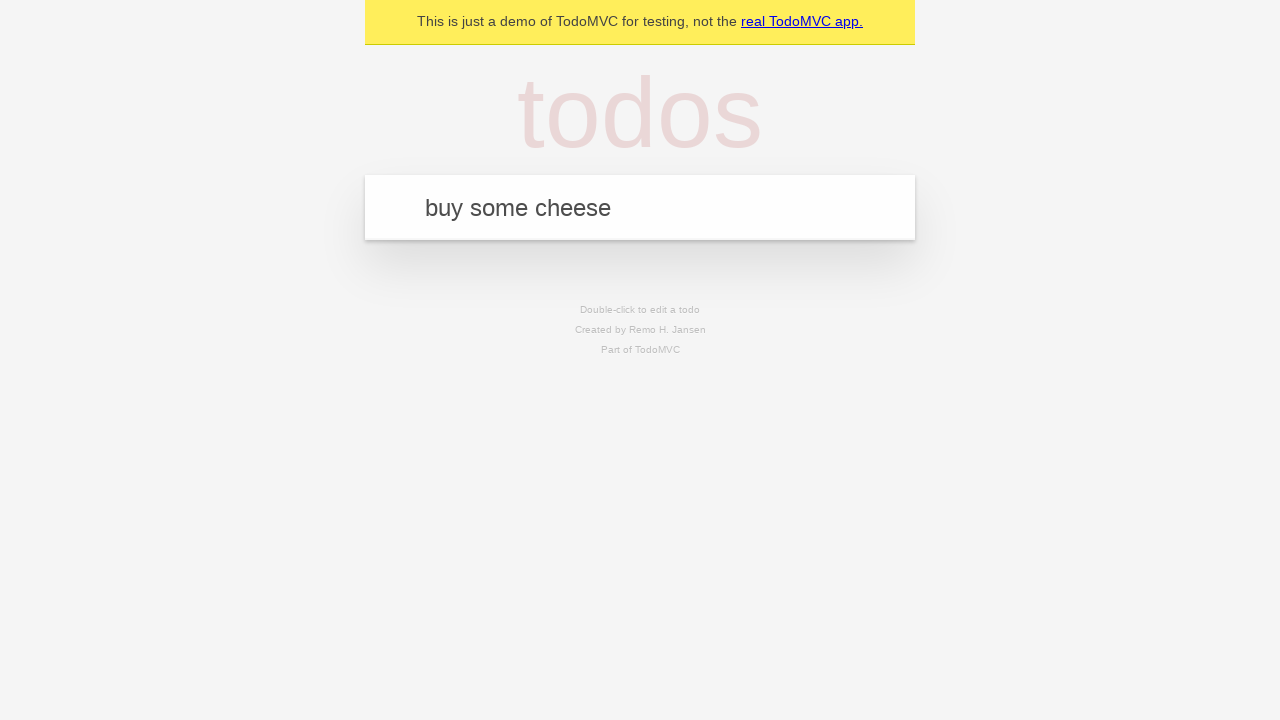

Pressed Enter to add todo 'buy some cheese' on internal:attr=[placeholder="What needs to be done?"i]
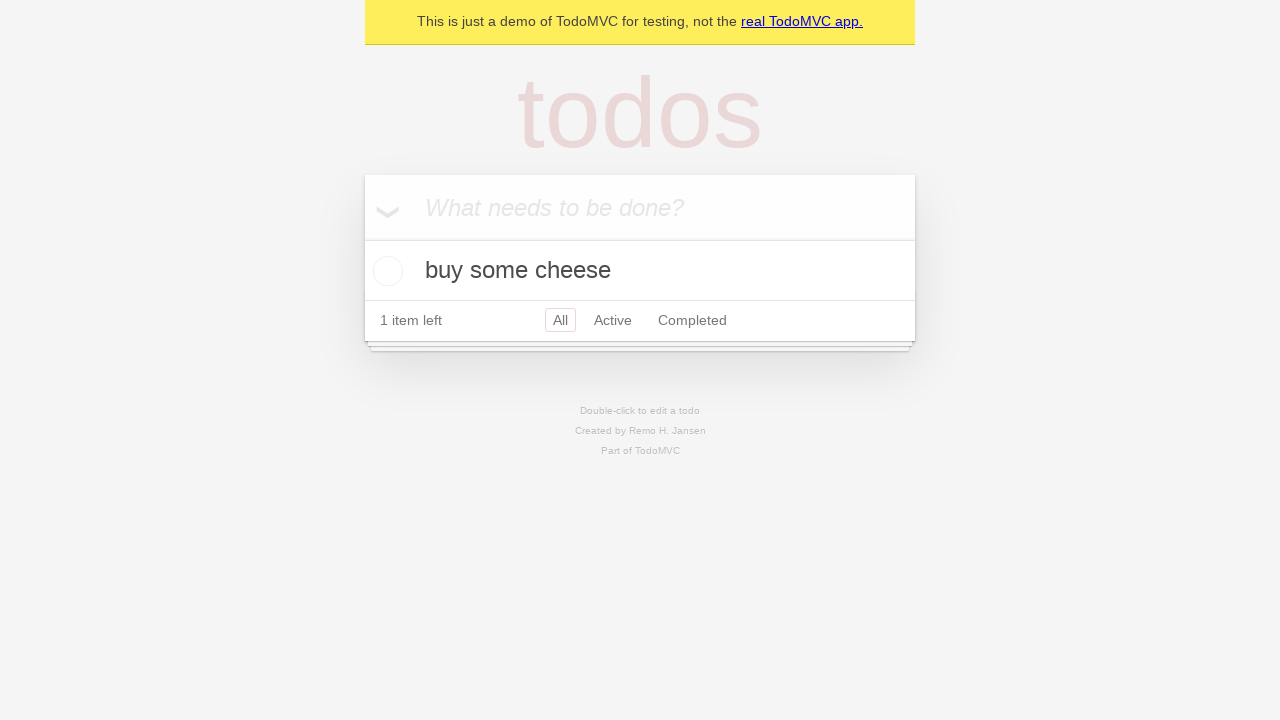

Filled todo input field with 'feed the cat' on internal:attr=[placeholder="What needs to be done?"i]
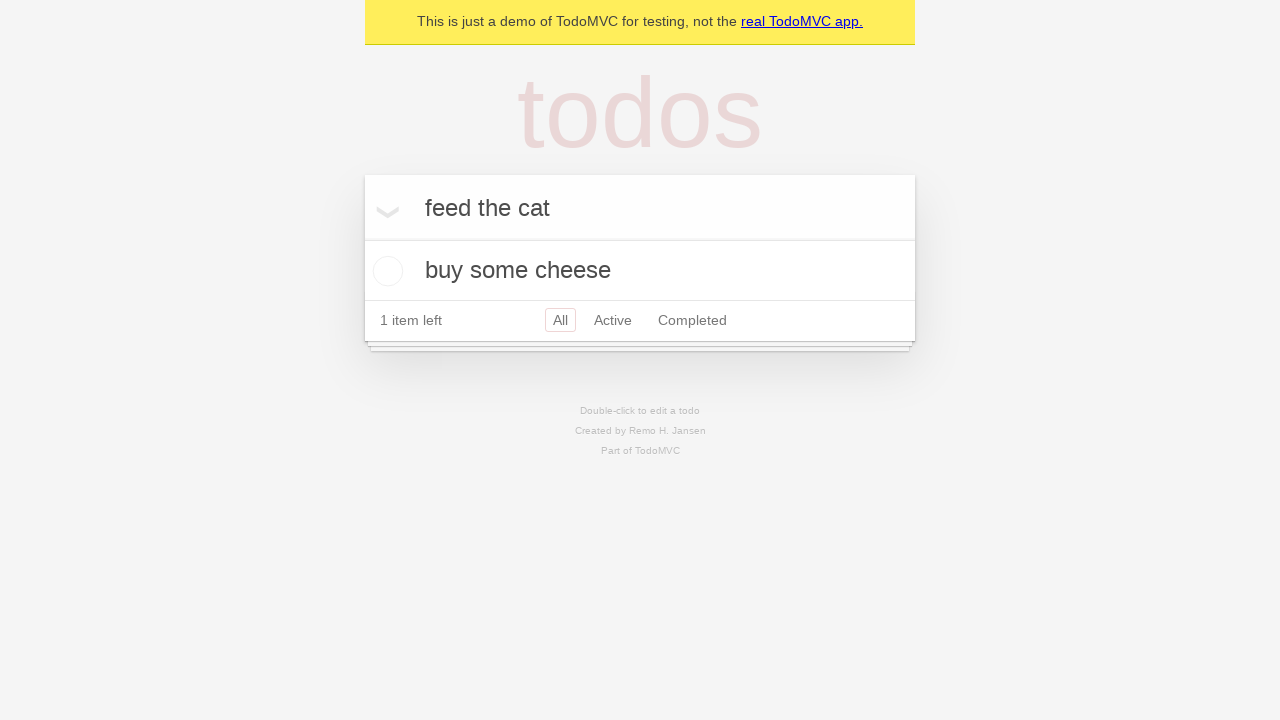

Pressed Enter to add todo 'feed the cat' on internal:attr=[placeholder="What needs to be done?"i]
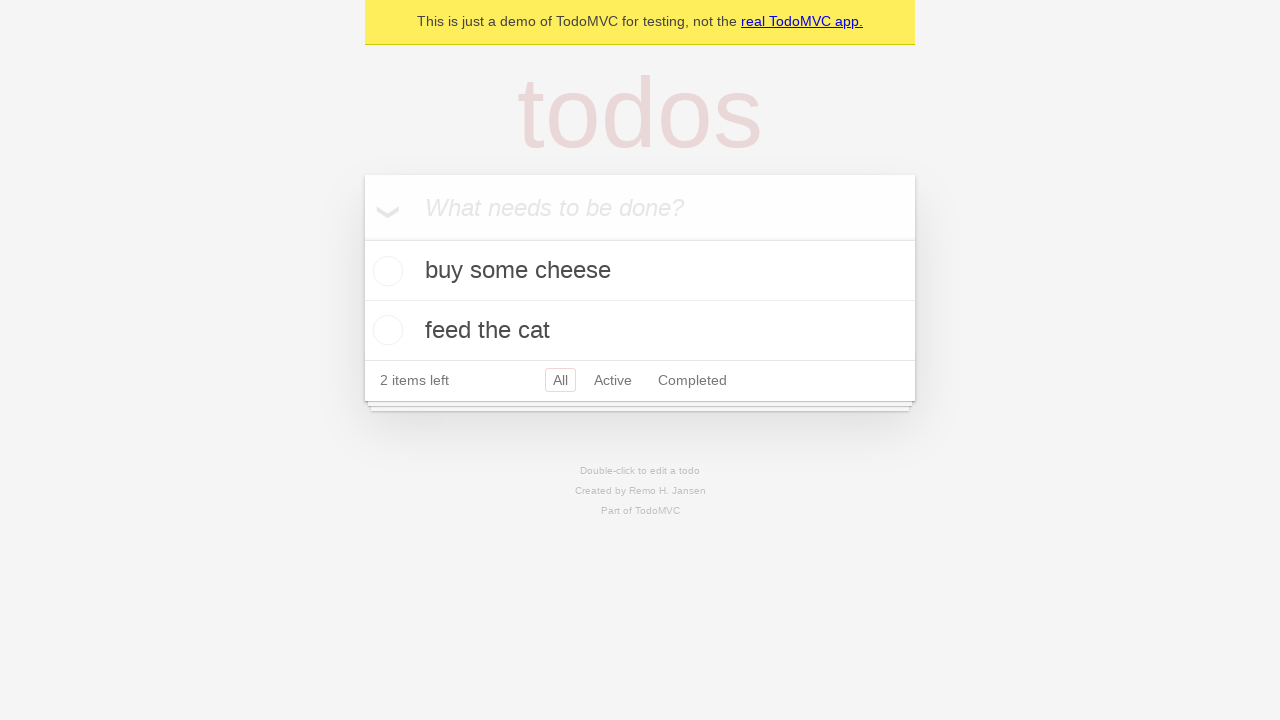

Filled todo input field with 'book a doctors appointment' on internal:attr=[placeholder="What needs to be done?"i]
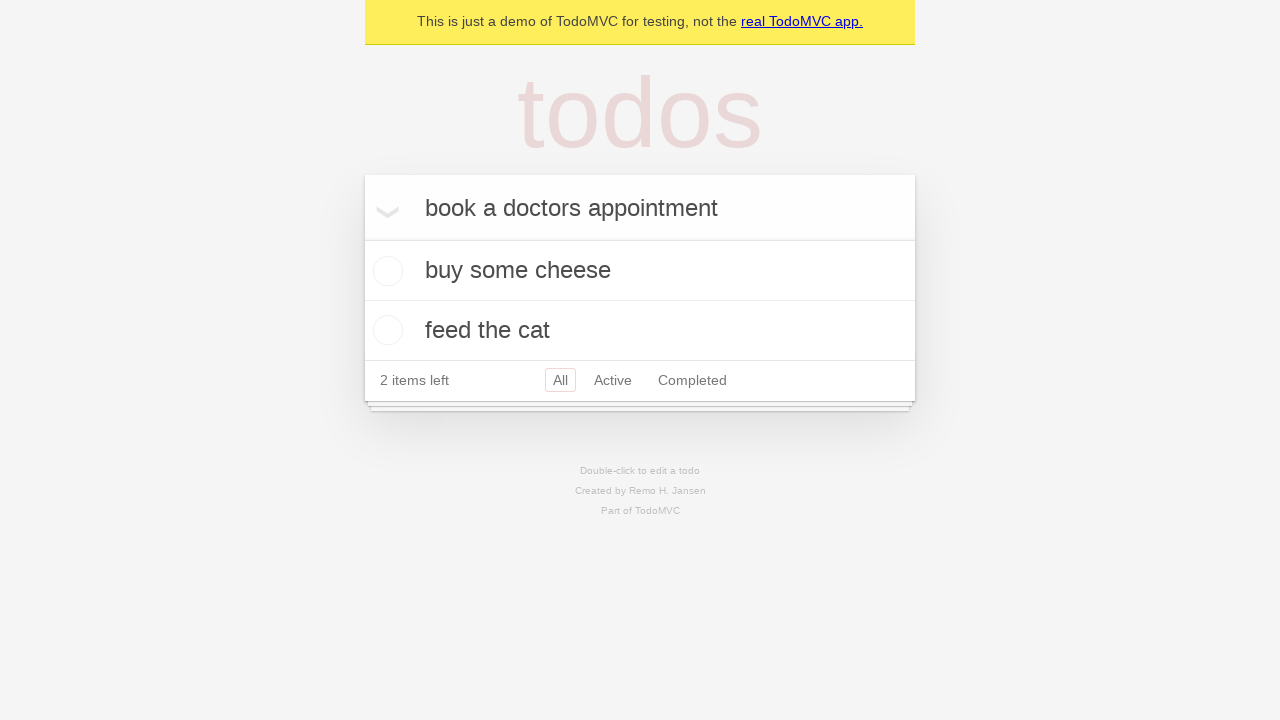

Pressed Enter to add todo 'book a doctors appointment' on internal:attr=[placeholder="What needs to be done?"i]
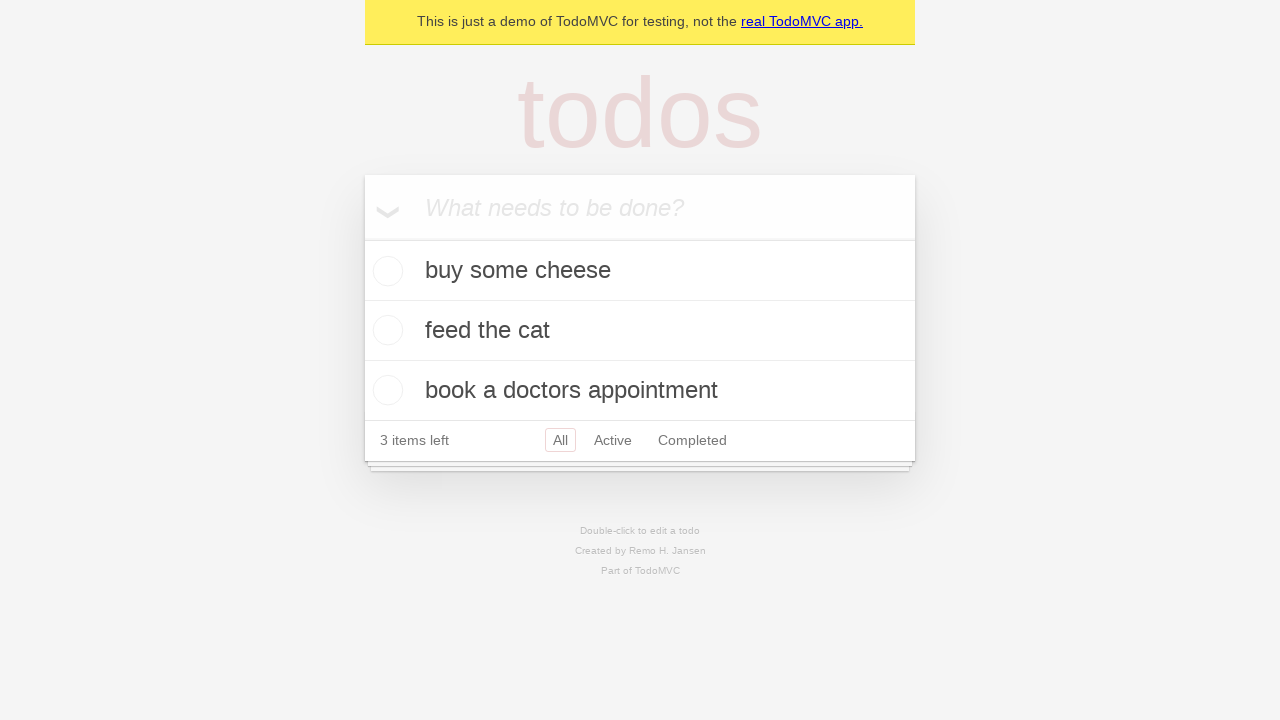

Checked the second todo item to mark it as completed at (385, 330) on internal:testid=[data-testid="todo-item"s] >> nth=1 >> internal:role=checkbox
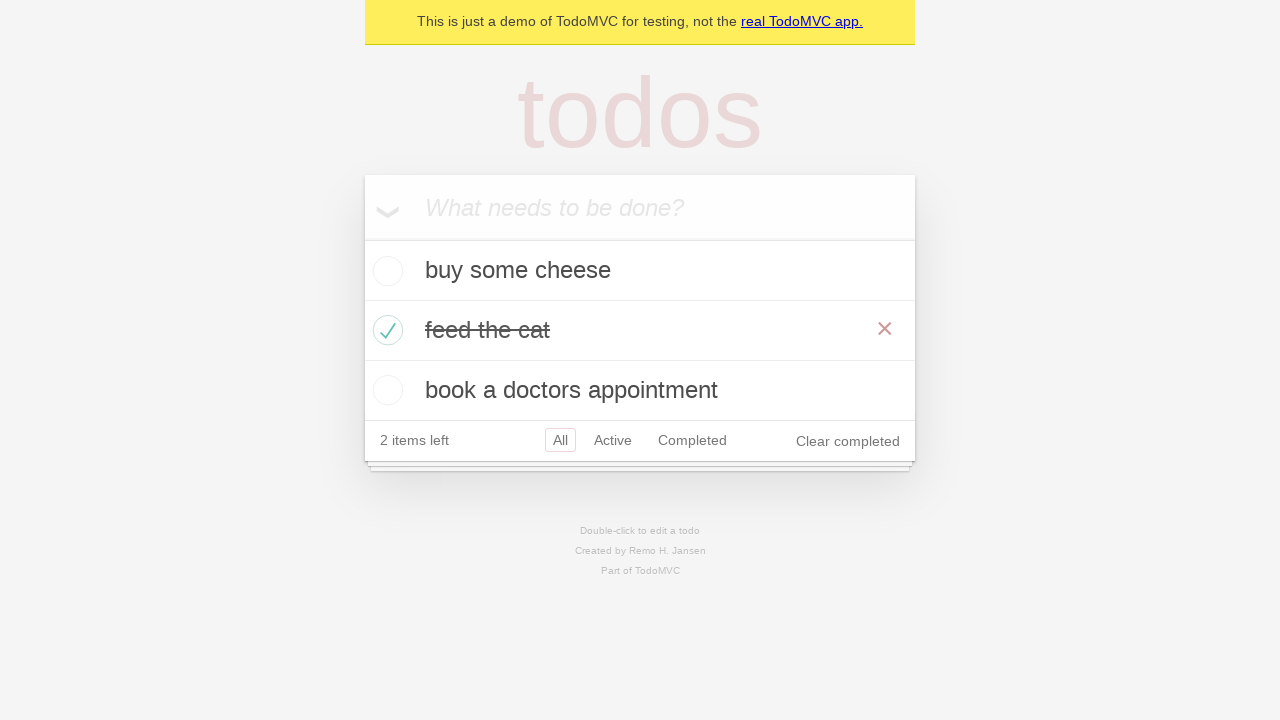

Clicked the Active filter to display only incomplete items at (613, 440) on internal:role=link[name="Active"i]
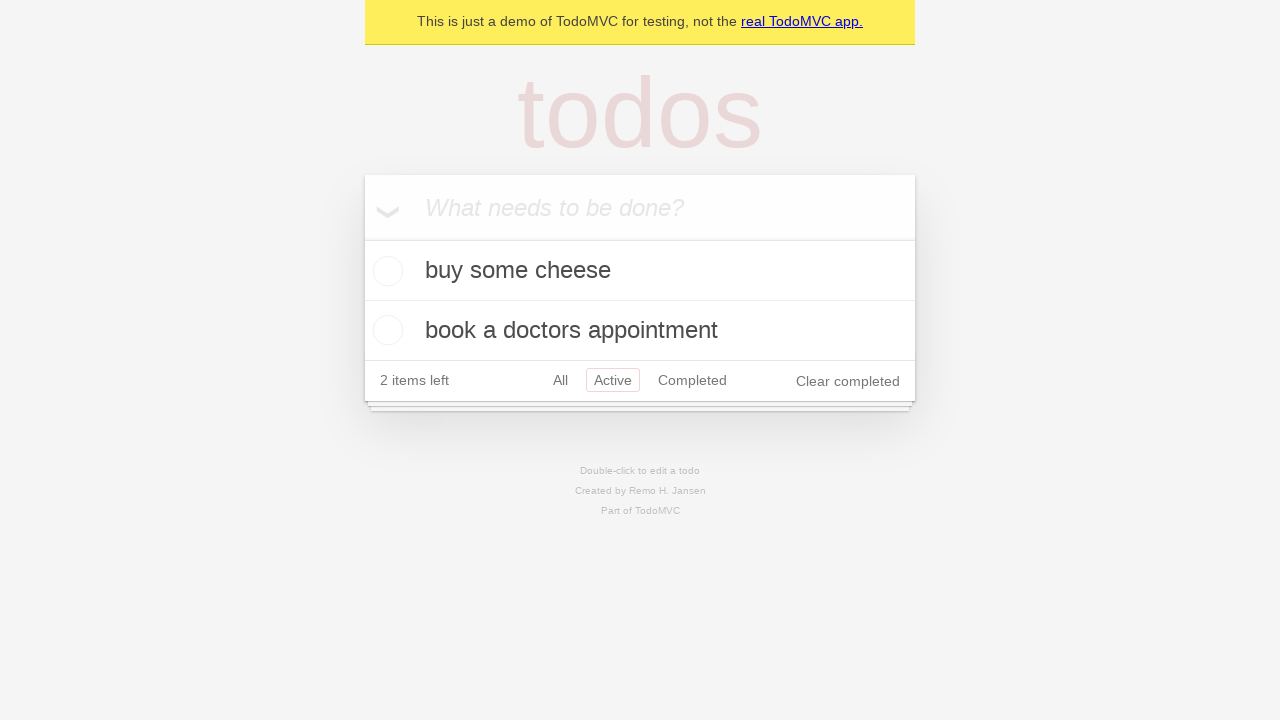

Waited for filtered todo items to load after applying Active filter
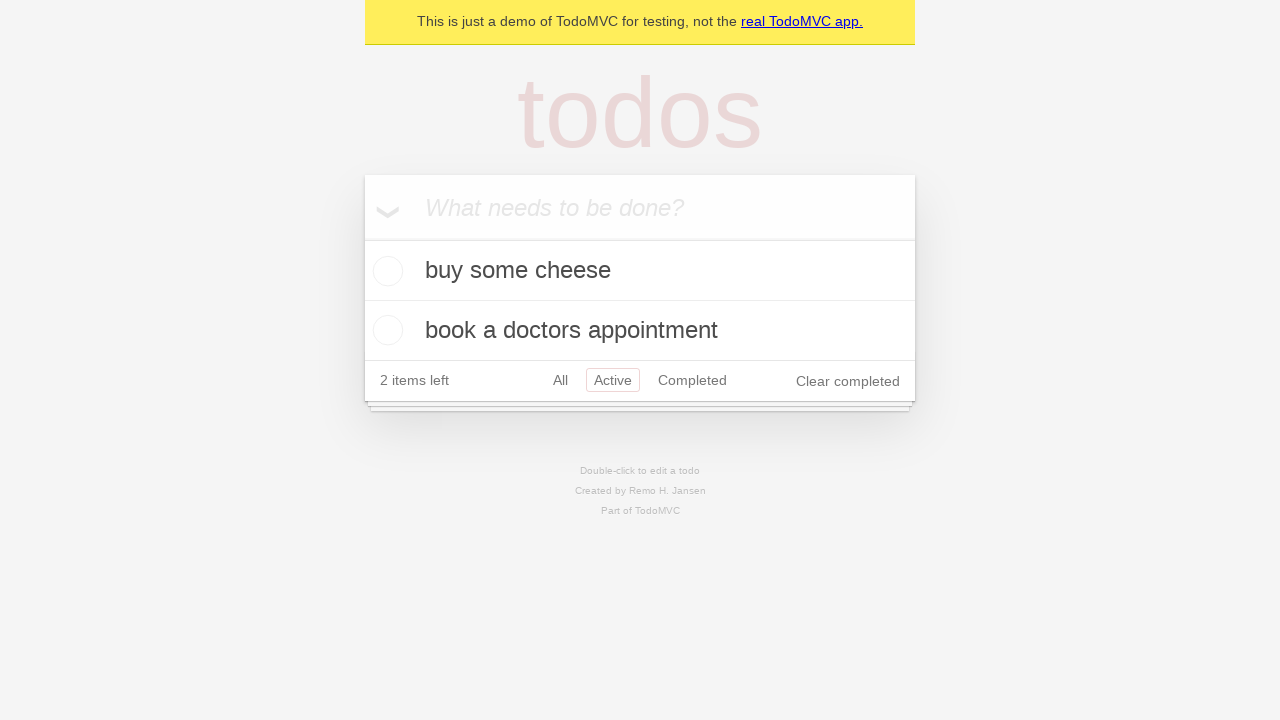

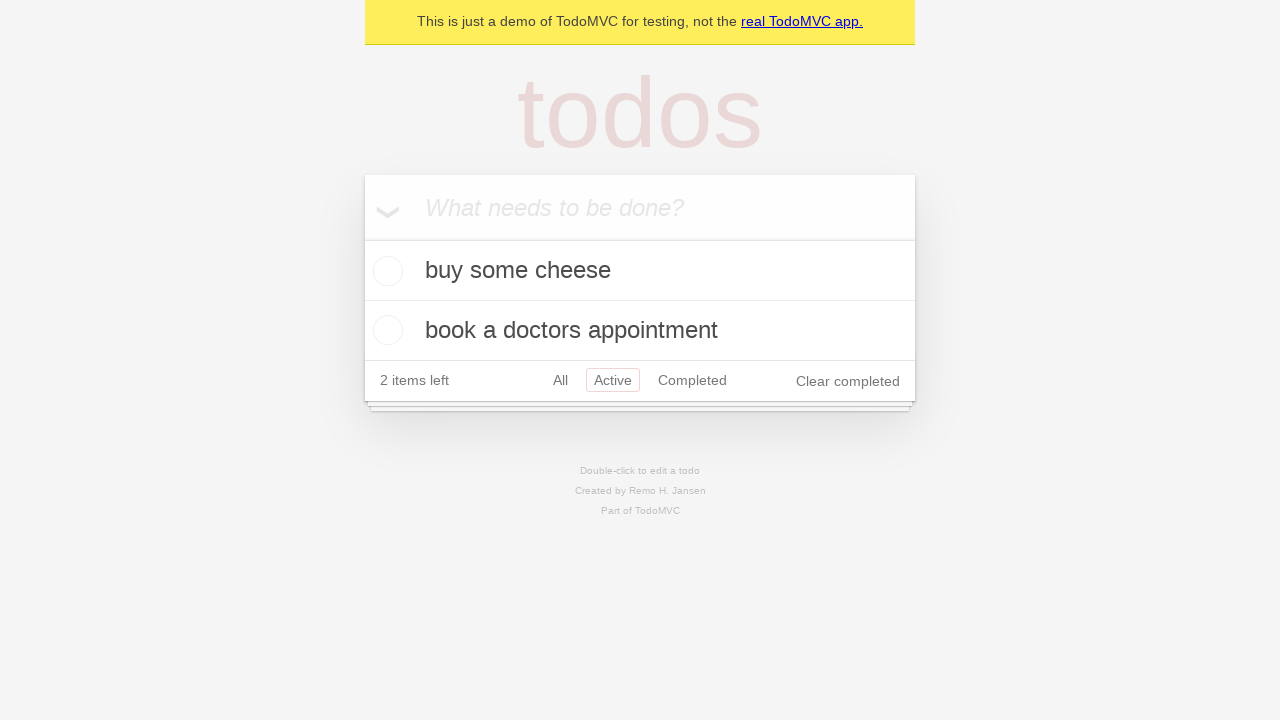